Tests clicking a confirm button, dismissing the confirmation dialog, and verifying the cancel result

Starting URL: https://demoqa.com/alerts

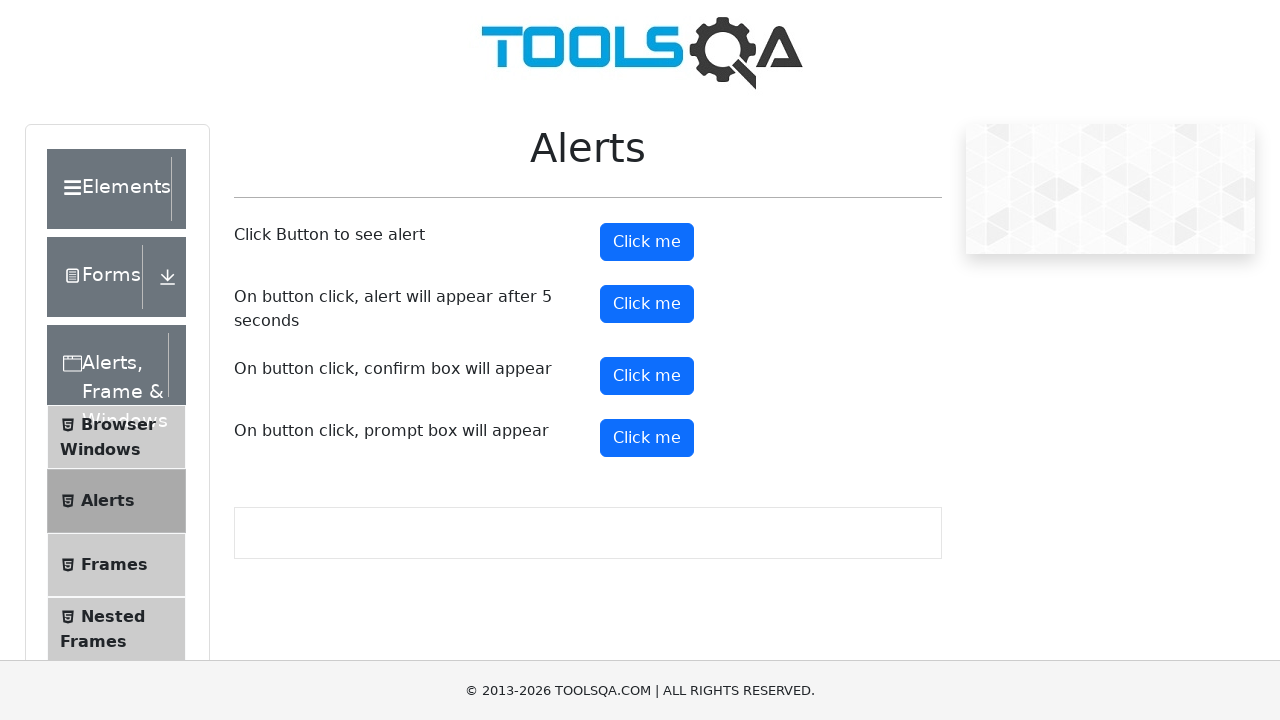

Set up dialog handler to dismiss confirmation dialogs
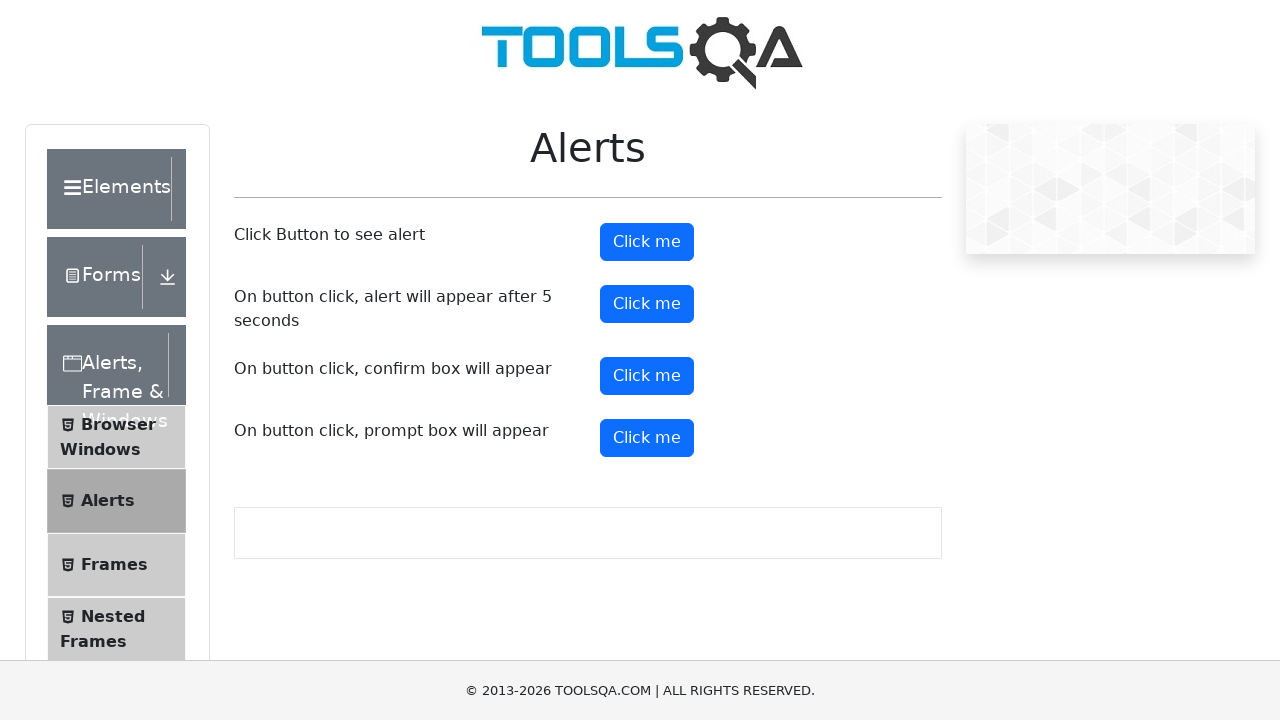

Scrolled confirm button into view
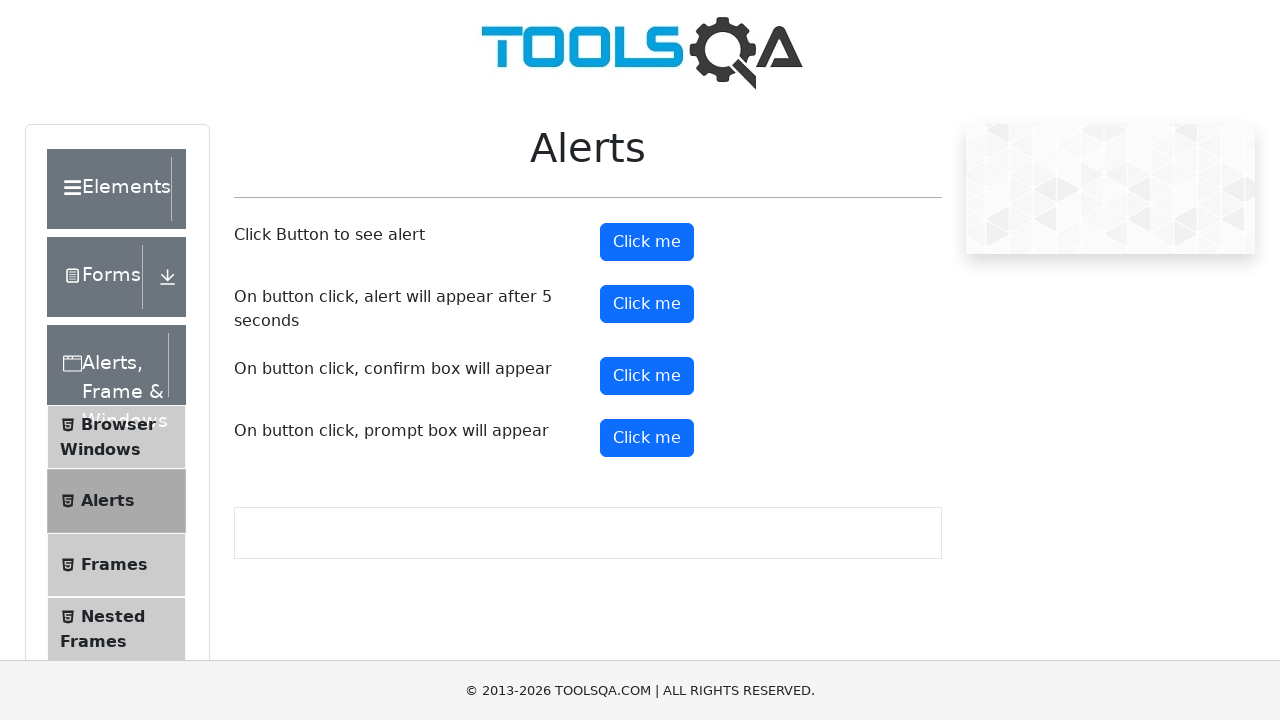

Clicked confirm button to trigger confirmation dialog at (647, 376) on #confirmButton
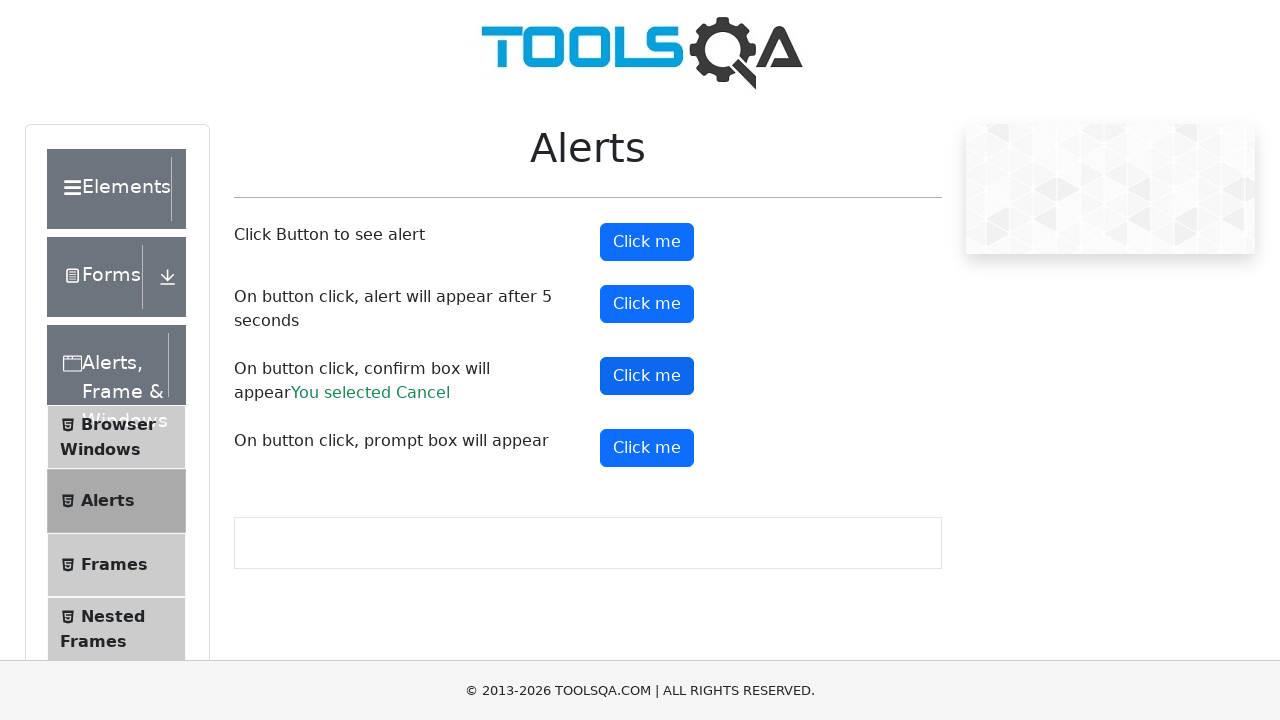

Confirmation result message appeared after dismissing dialog
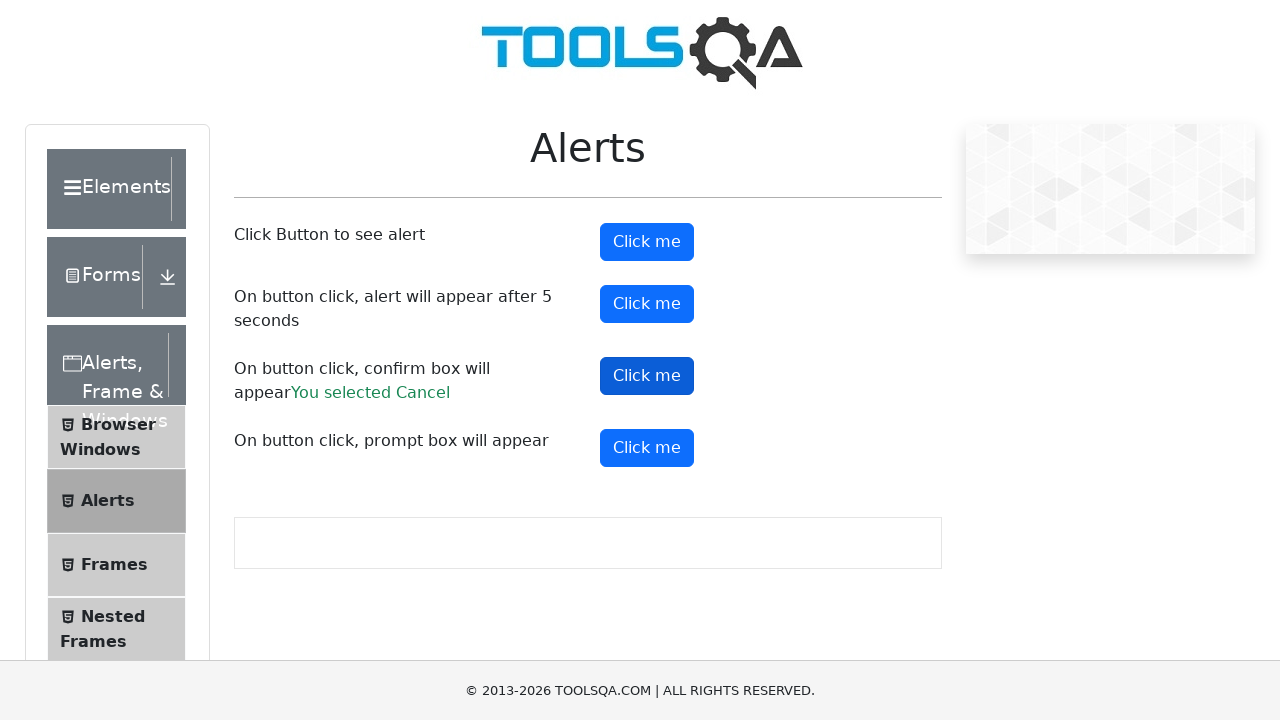

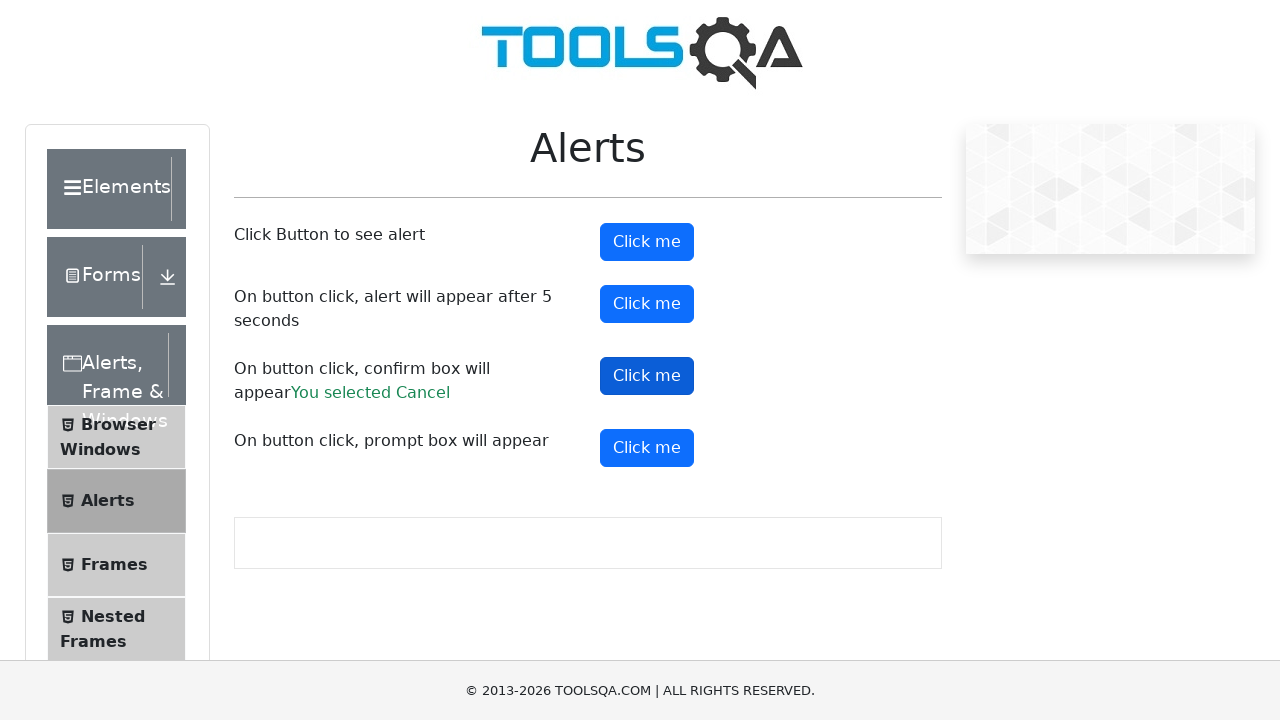